Tests XPath sibling and parent traversal by navigating to a practice page and locating button elements using following-sibling and parent axis selectors to verify their text content.

Starting URL: https://rahulshettyacademy.com/AutomationPractice/

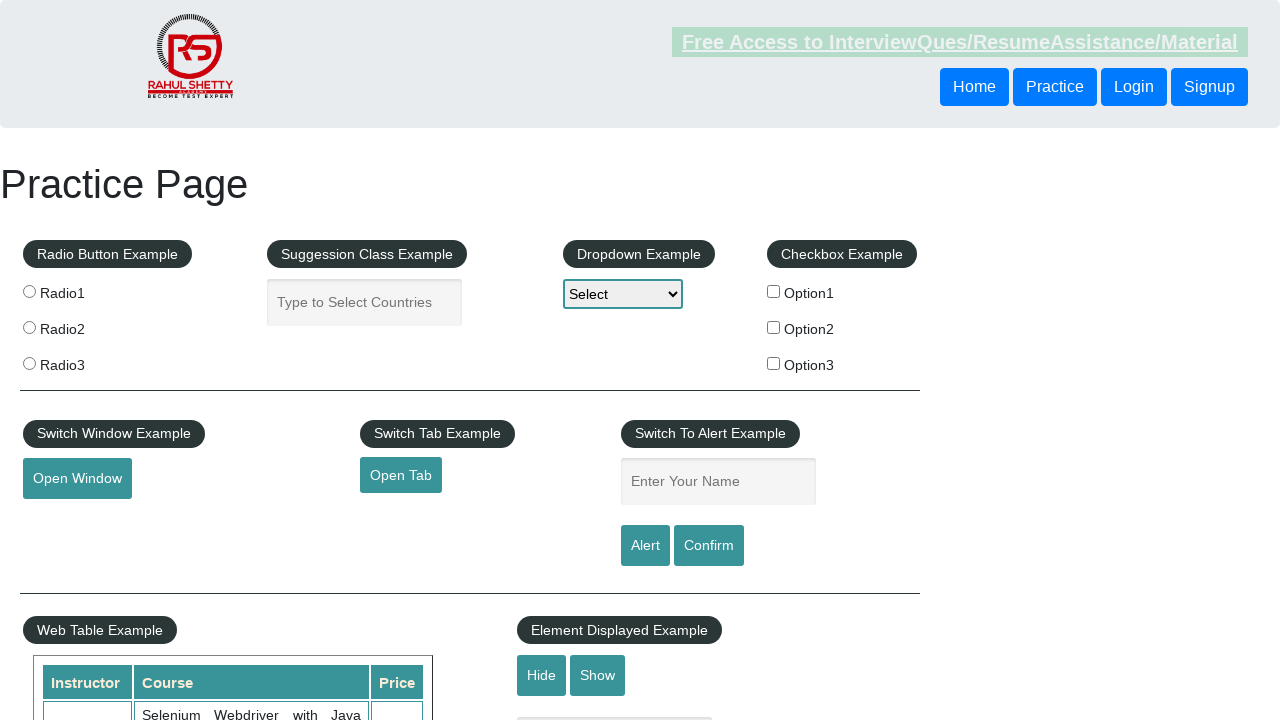

Waited for page to load (domcontentloaded)
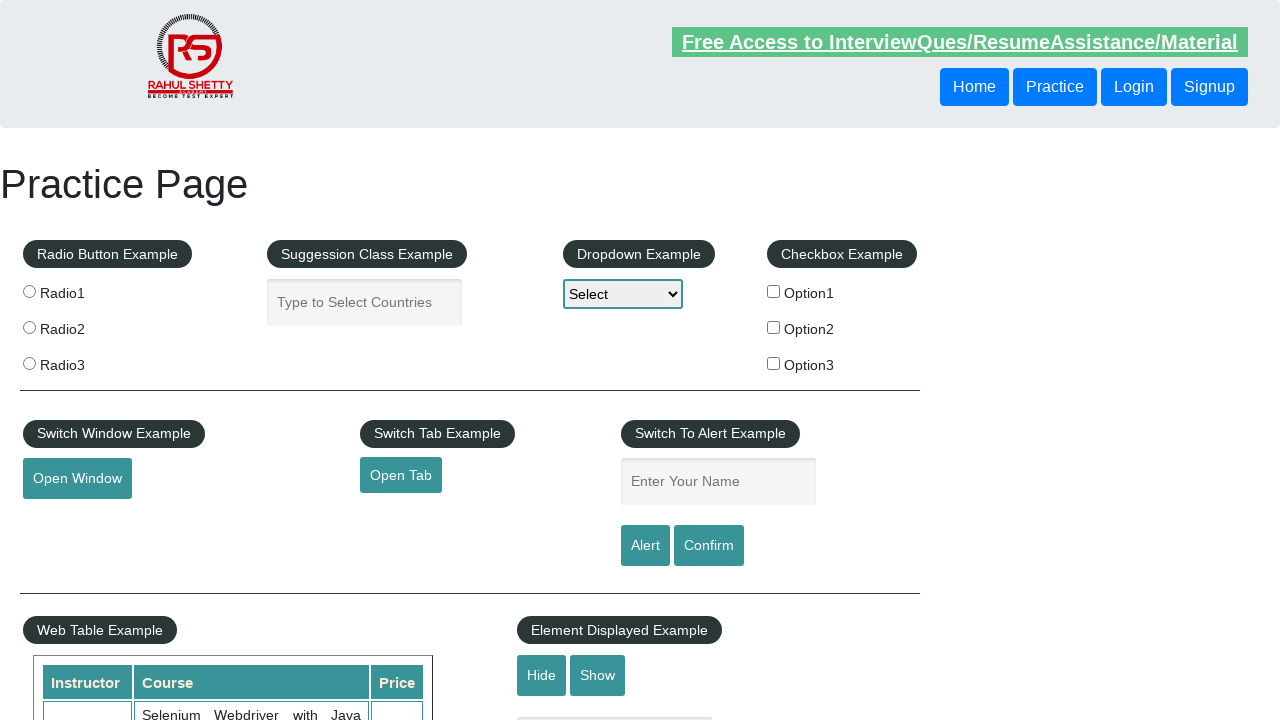

Located sibling button using XPath following-sibling traversal
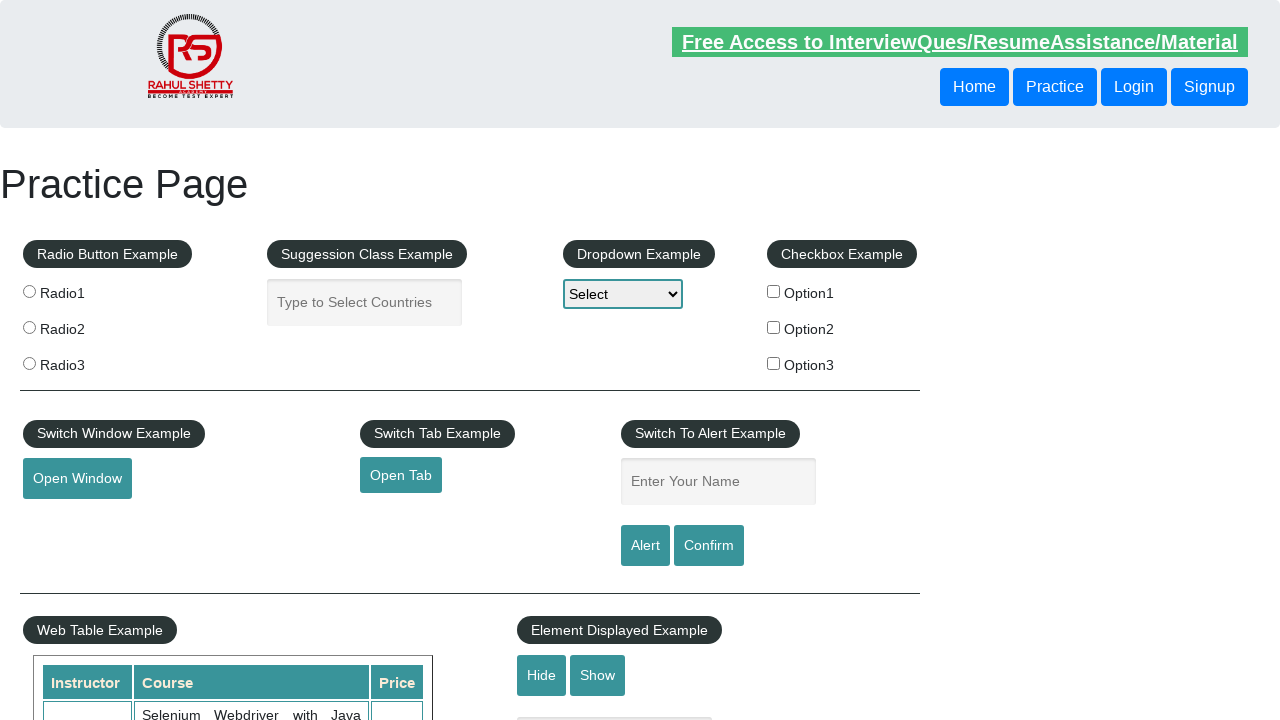

Waited for sibling button to become visible
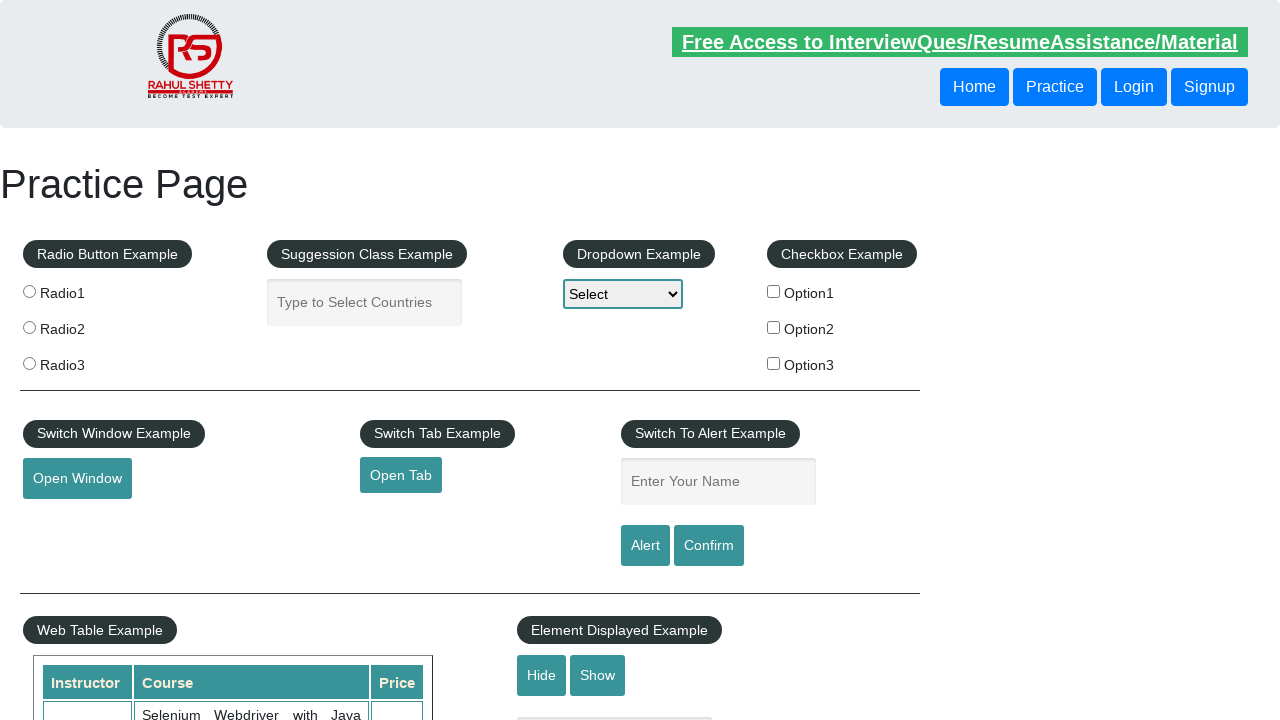

Retrieved sibling button text content: 'Login'
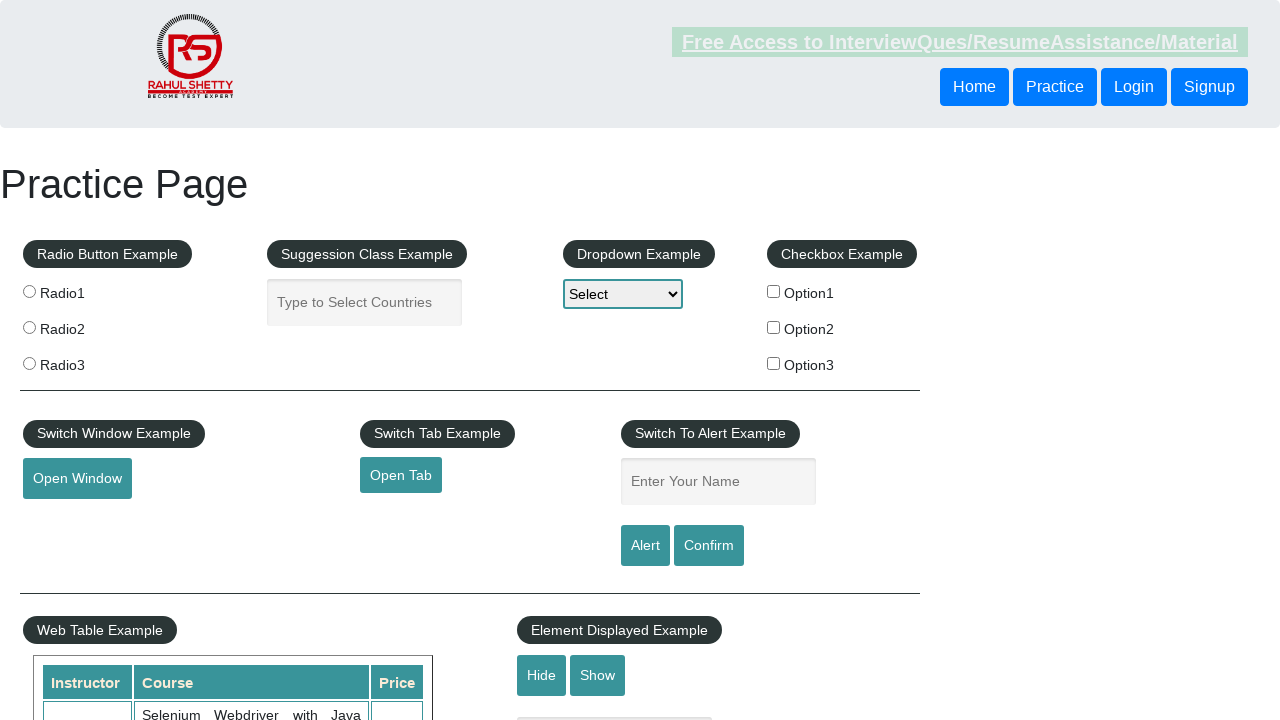

Located parent div using XPath parent traversal
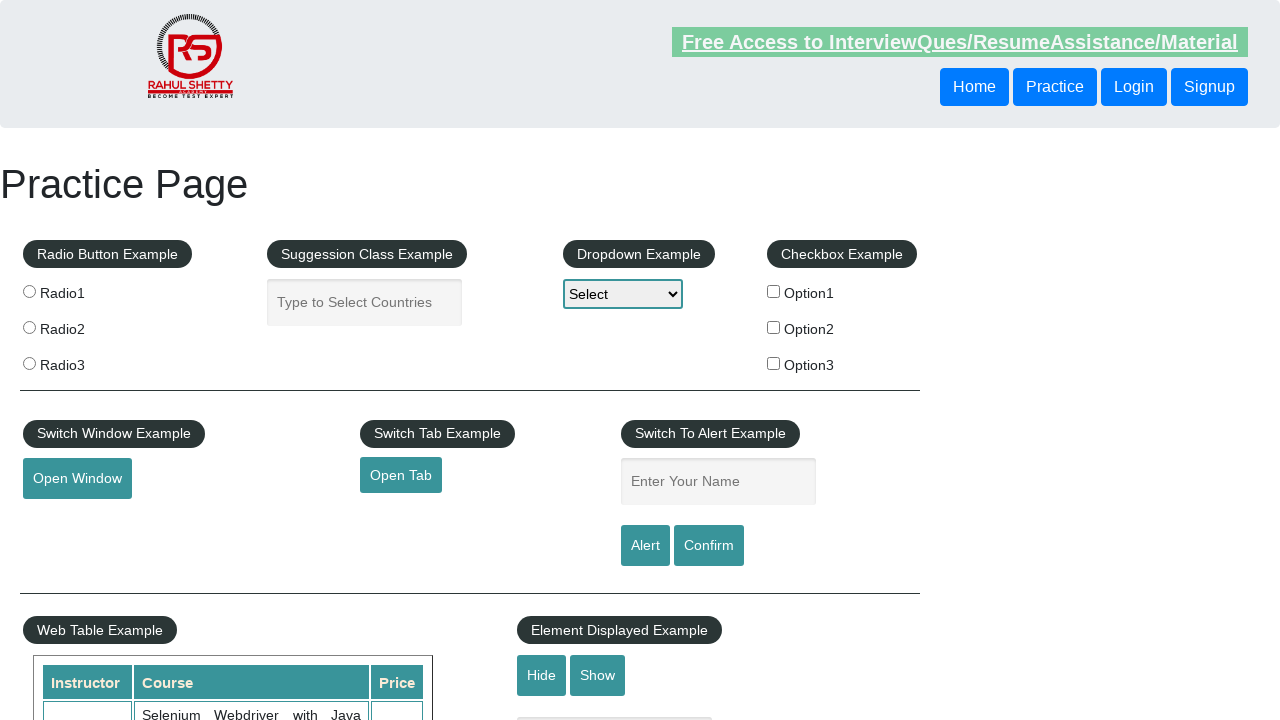

Retrieved parent div text content
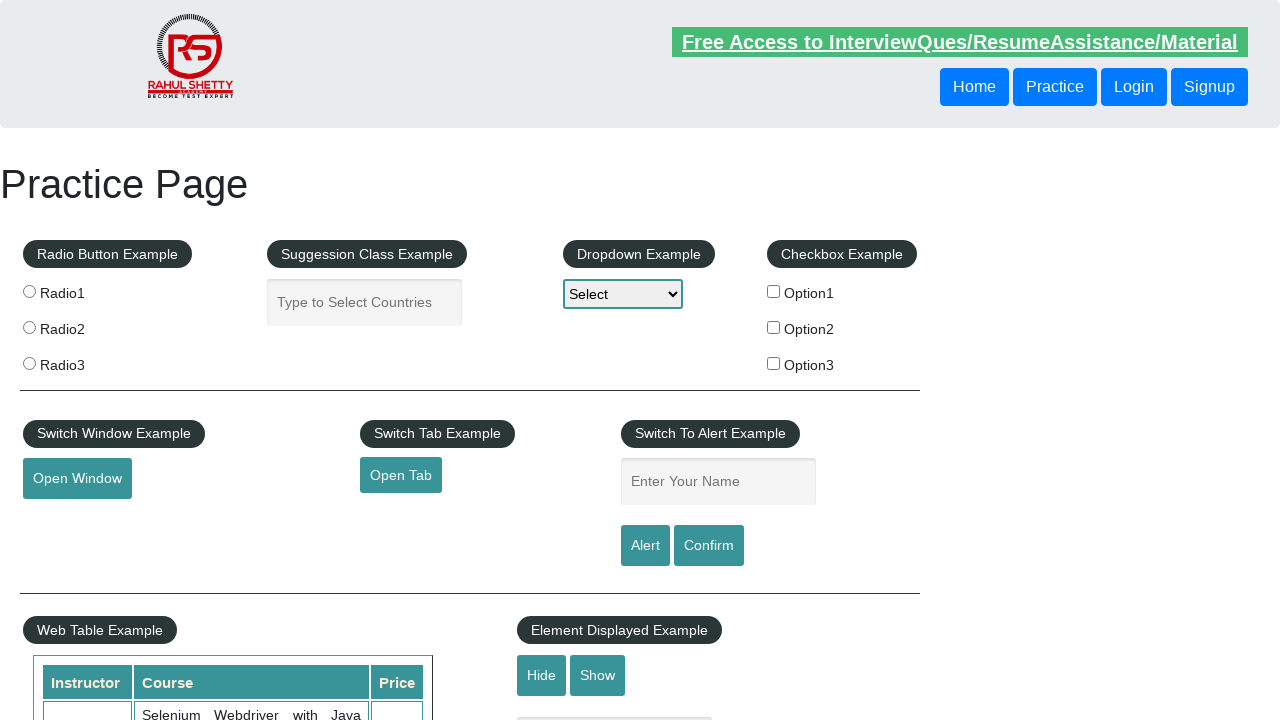

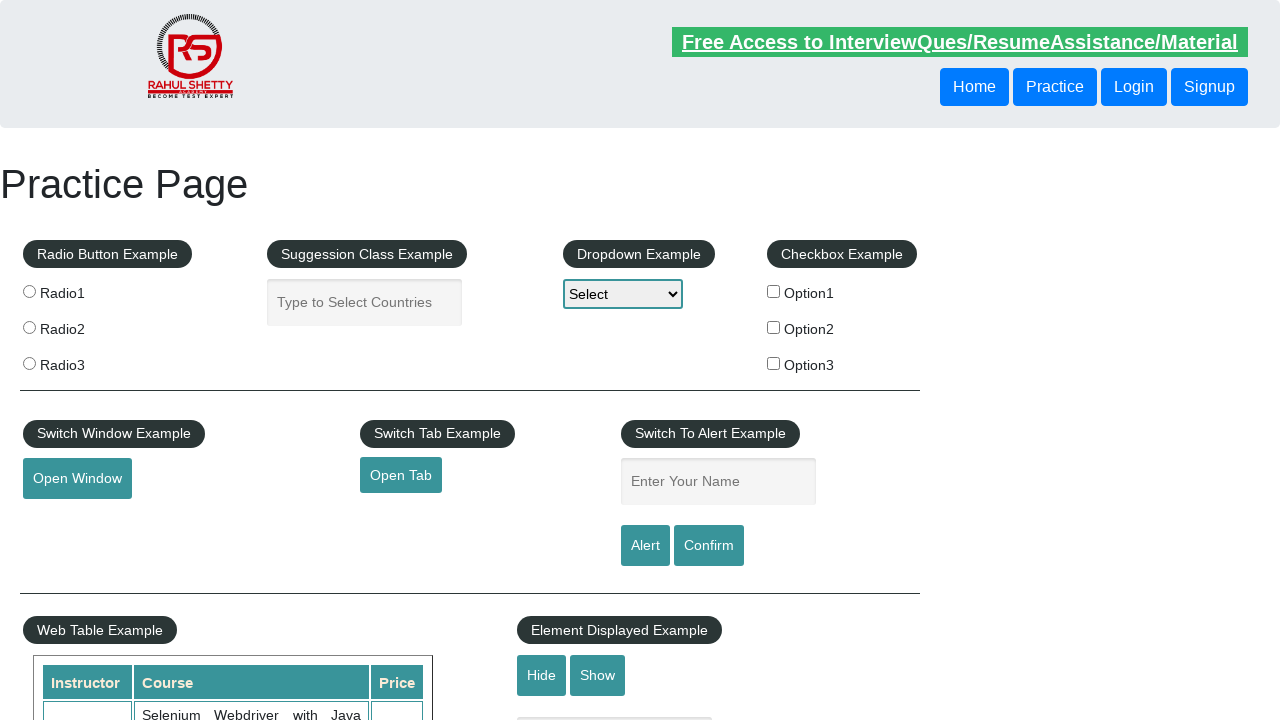